Tests radio button functionality on DemoQA by clicking "Yes" and "Impressive" radio buttons and verifying the selection results are displayed correctly

Starting URL: https://demoqa.com/radio-button

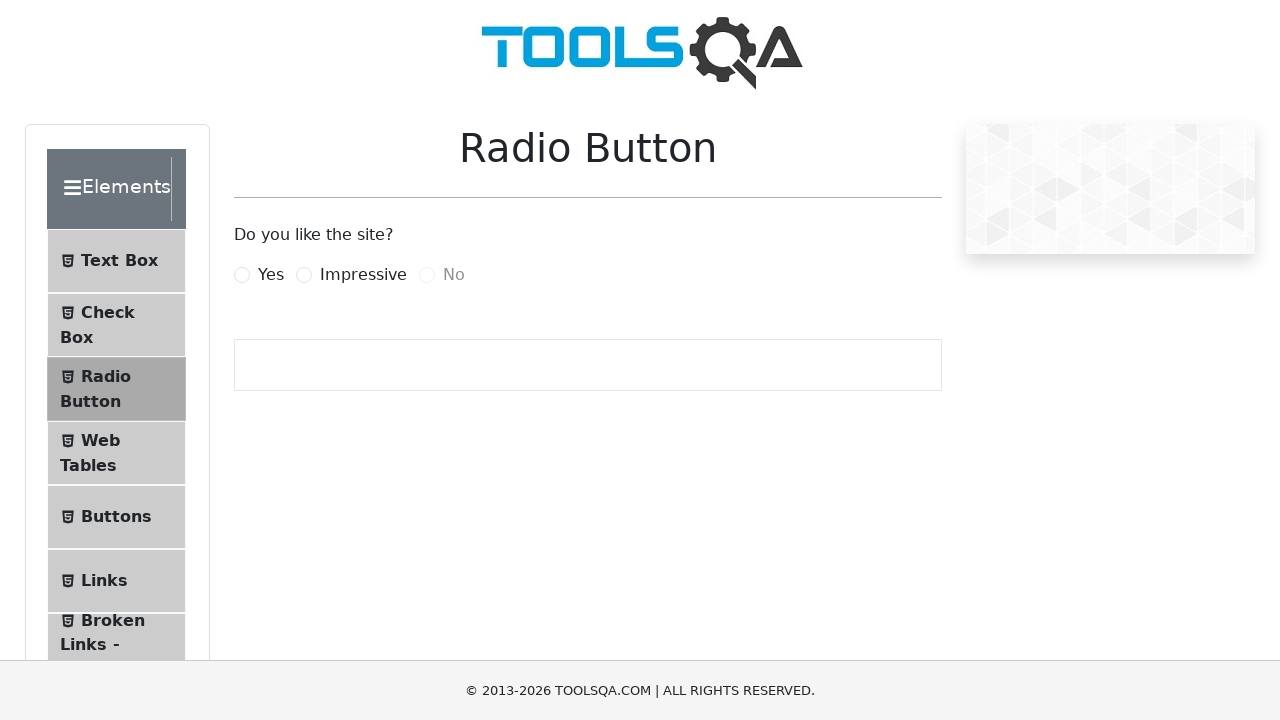

Clicked 'Yes' radio button at (271, 275) on label[for='yesRadio']
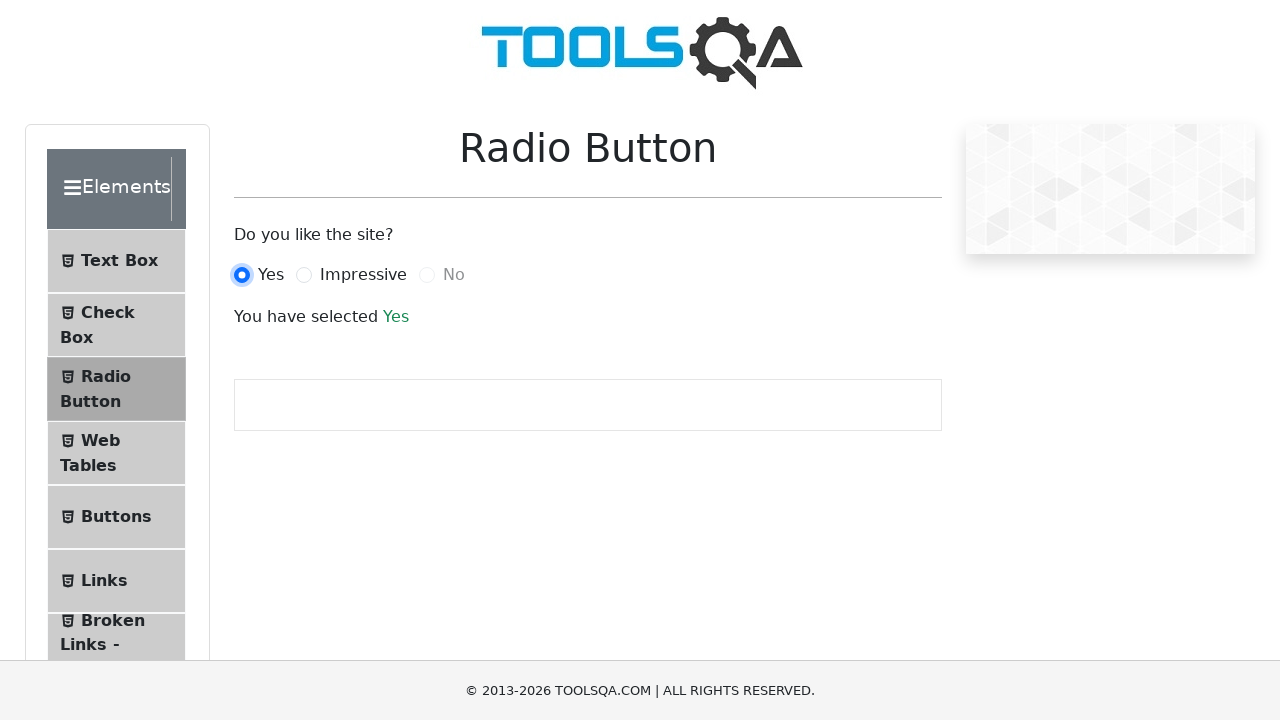

Verified 'You have selected Yes' result text is displayed
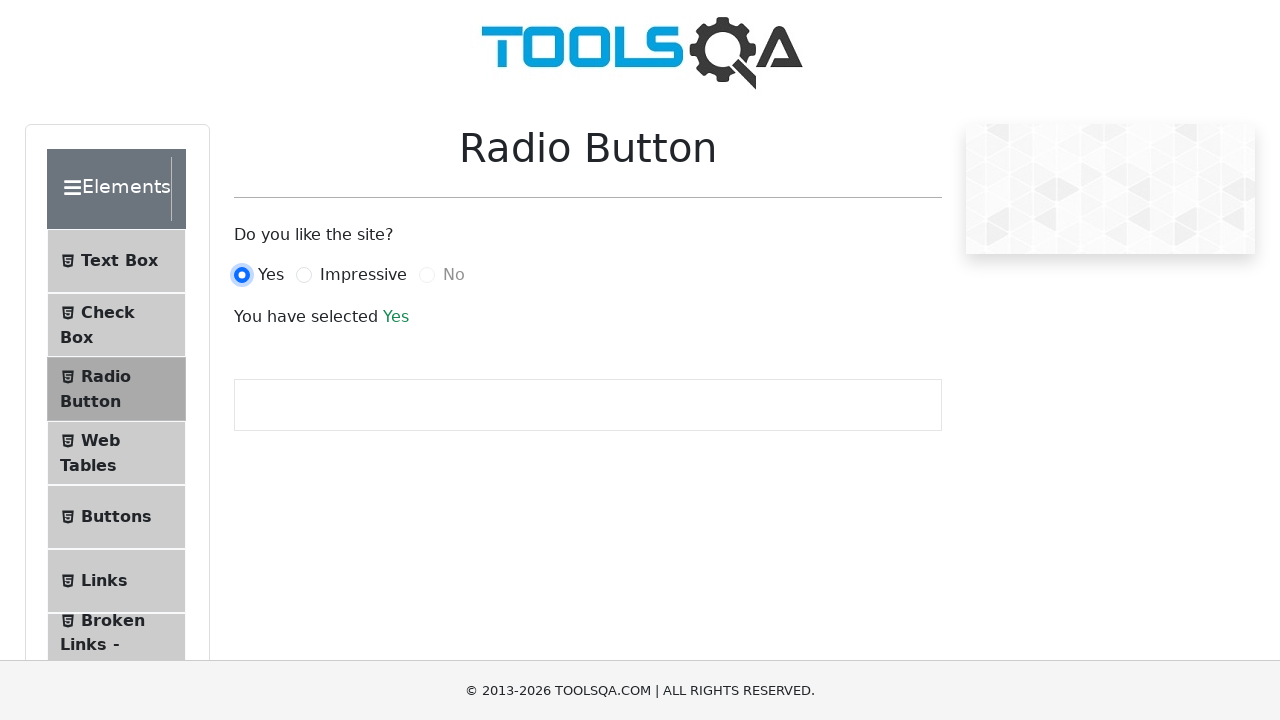

Clicked 'Impressive' radio button at (363, 275) on label[for='impressiveRadio']
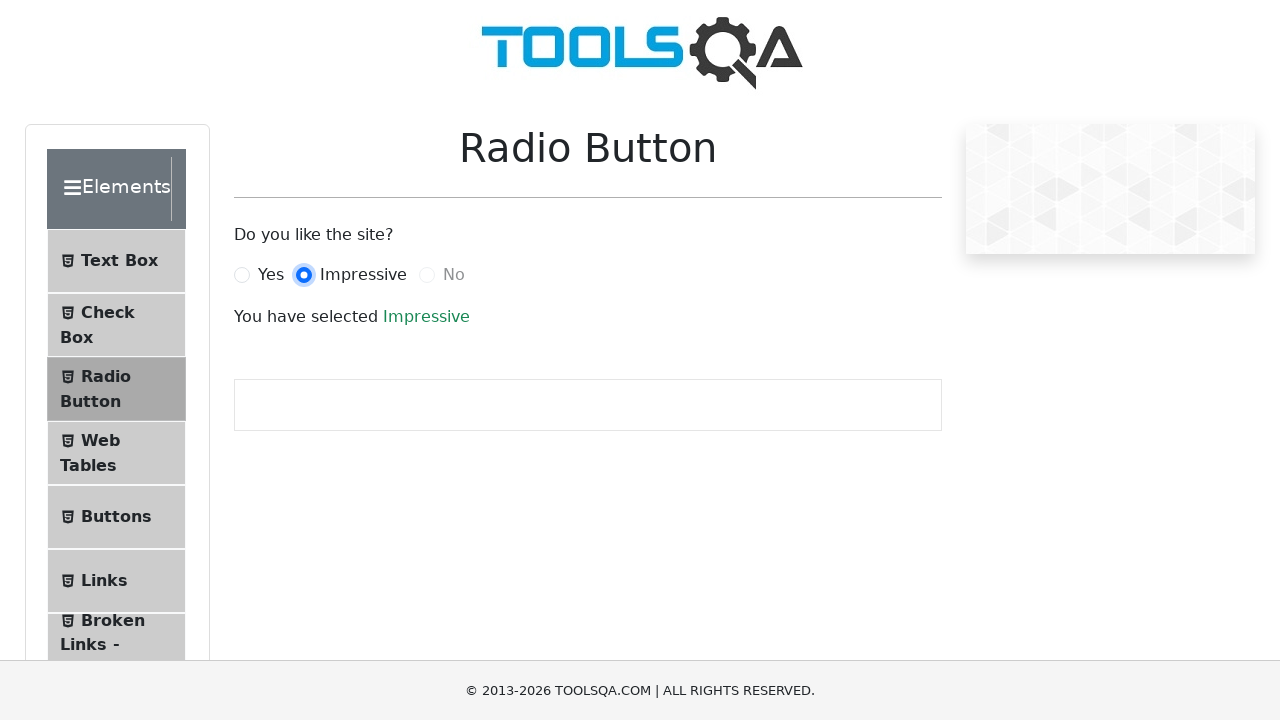

Verified 'You have selected Impressive' result text is displayed
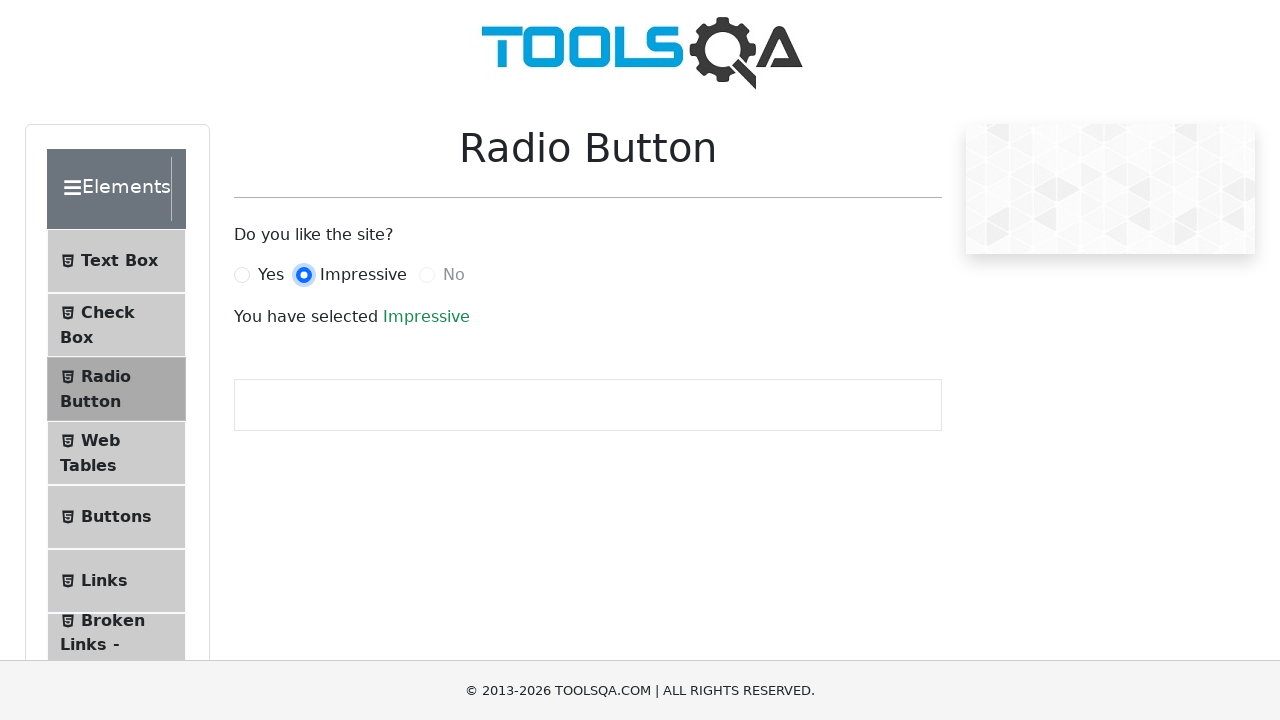

Verified 'Do you like the site?' question text is displayed
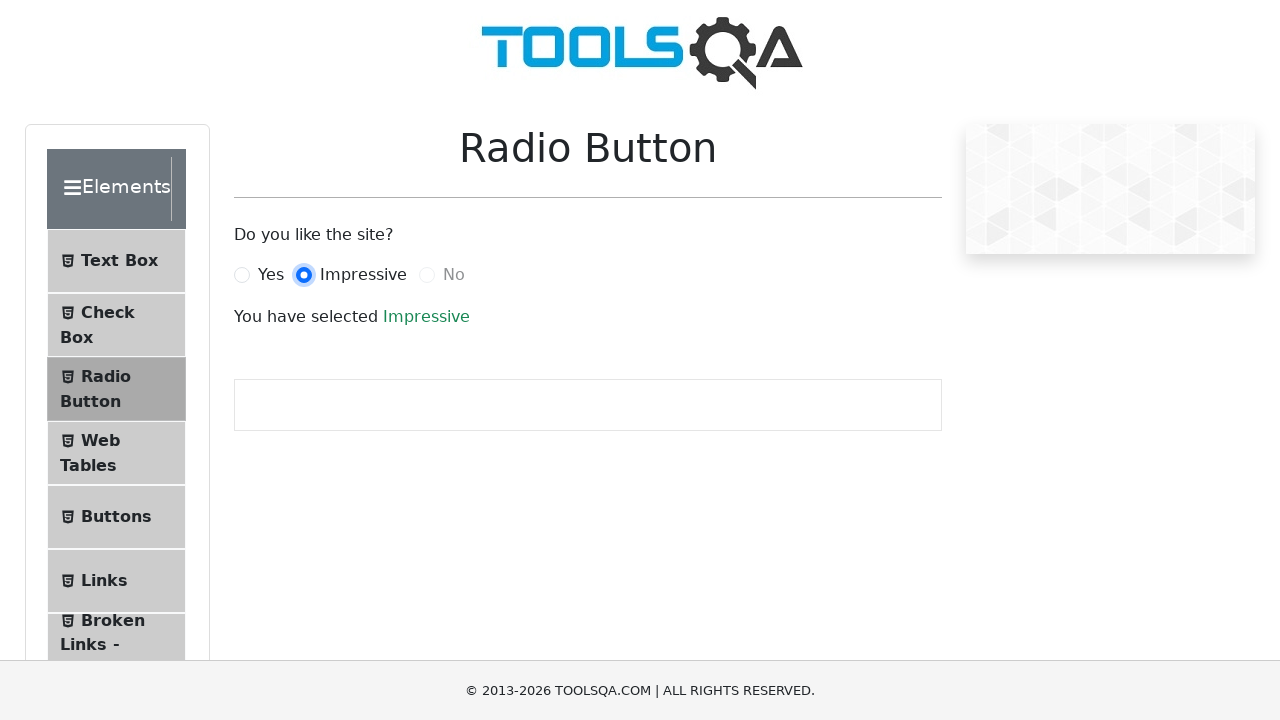

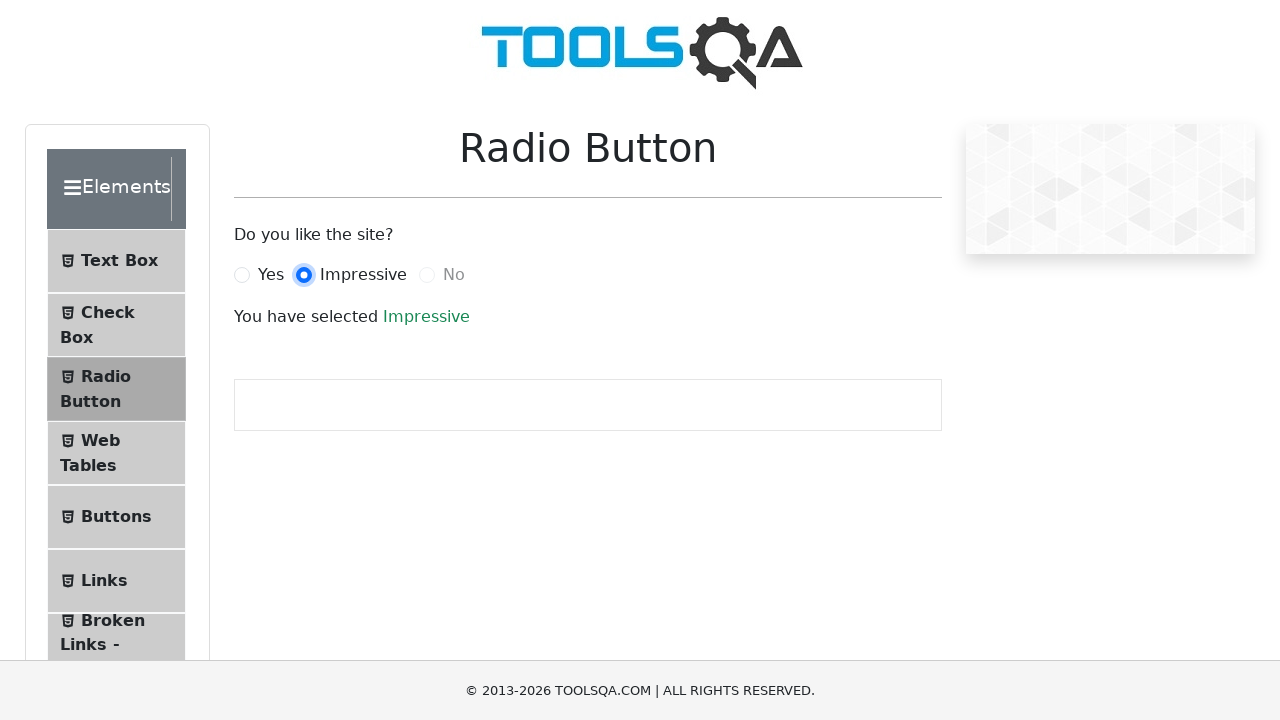